Tests clicking a JavaScript alert and accepting it by clicking OK, then verifies the success message is displayed

Starting URL: https://the-internet.herokuapp.com/javascript_alerts

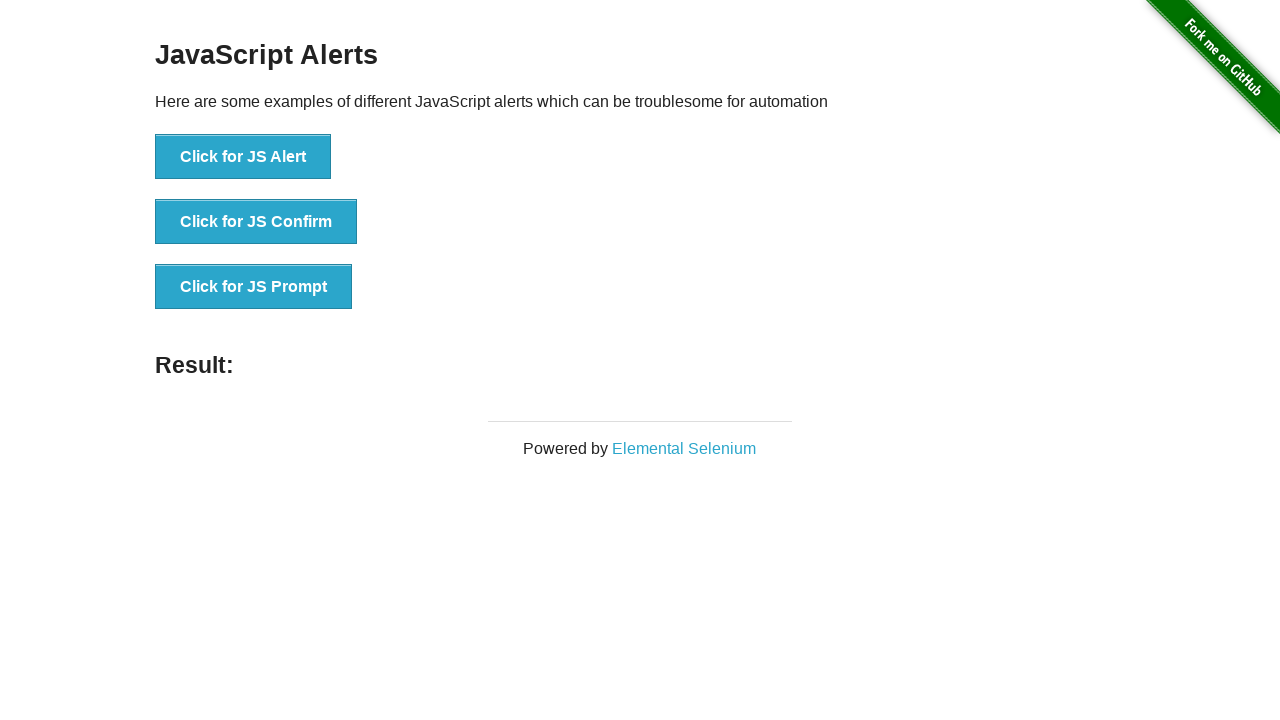

Clicked 'Click for JS Alert' button to trigger JavaScript alert at (243, 157) on xpath=//button[text()='Click for JS Alert']
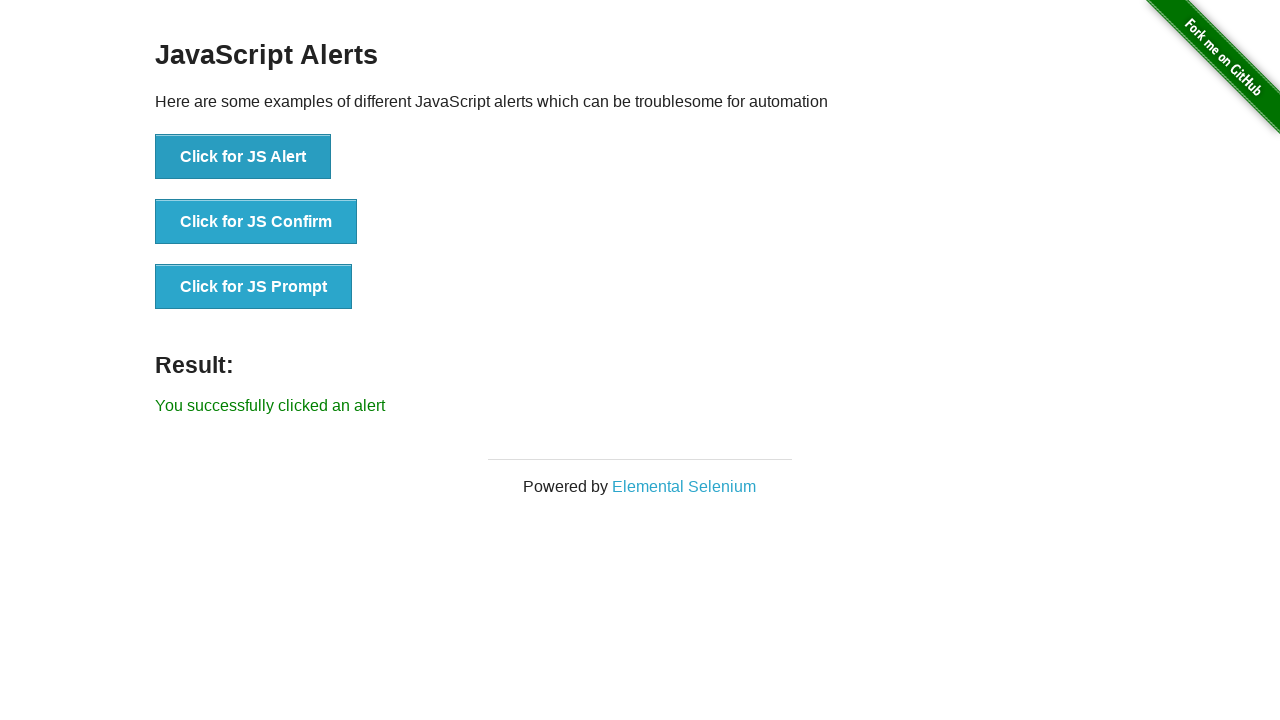

Set up dialog handler to accept alert by clicking OK
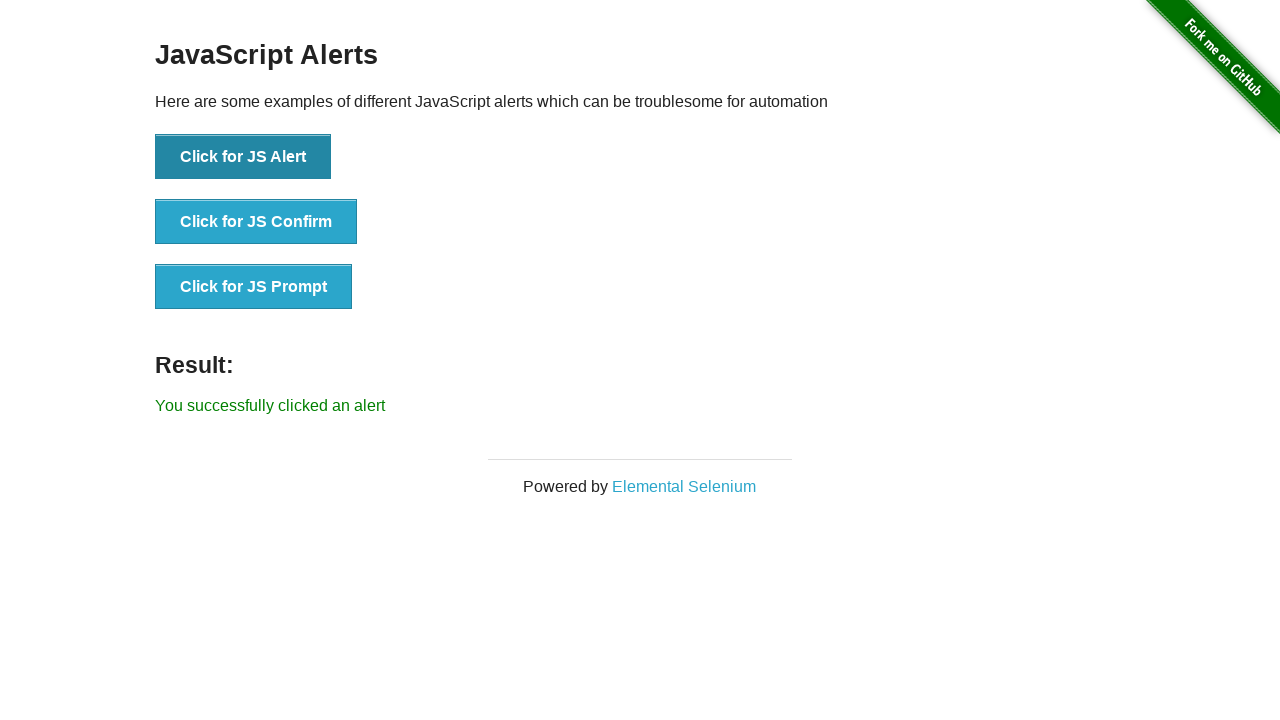

Success message displayed after accepting alert
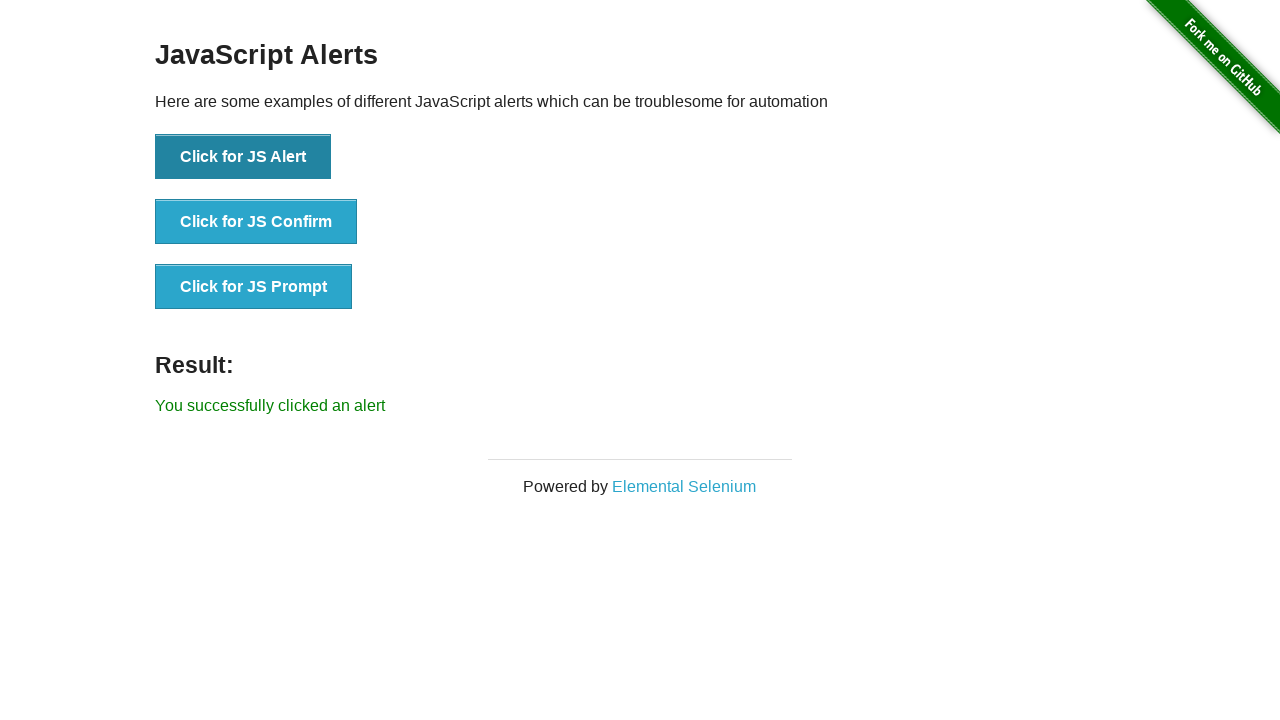

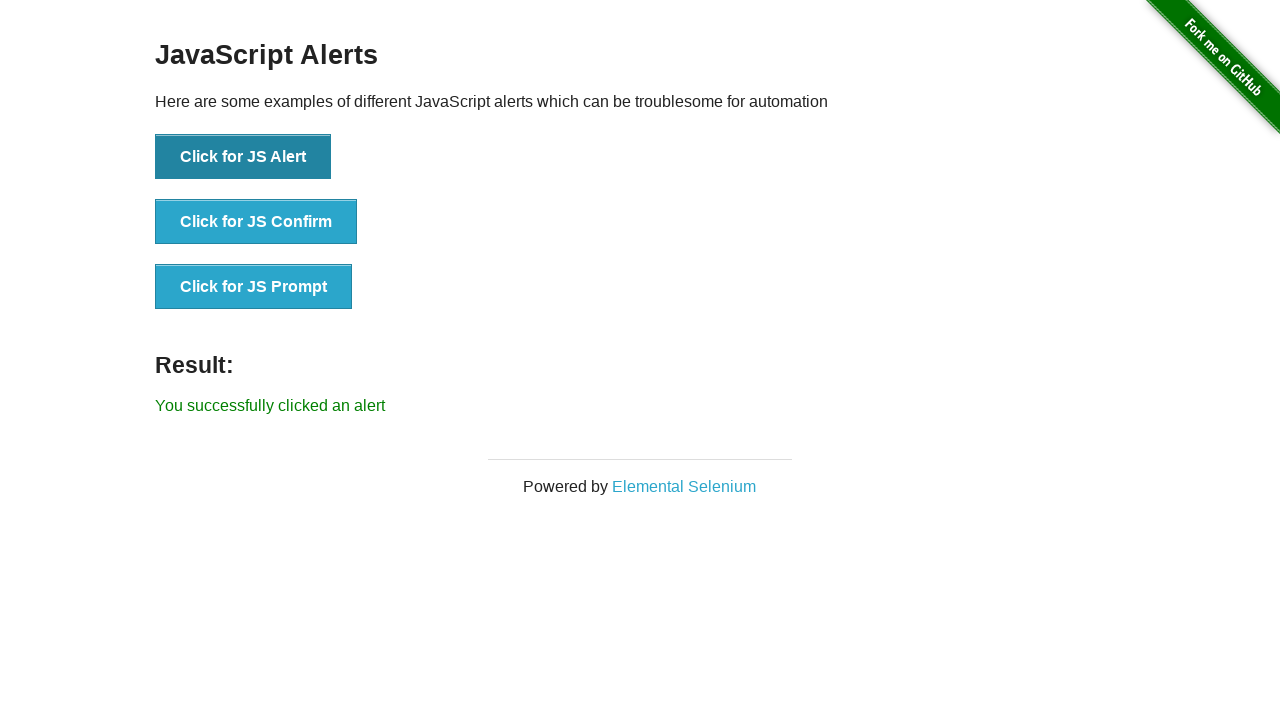